Tests prompt alert by clicking a button, entering text in the prompt, and verifying the entered text

Starting URL: https://demoqa.com/alerts

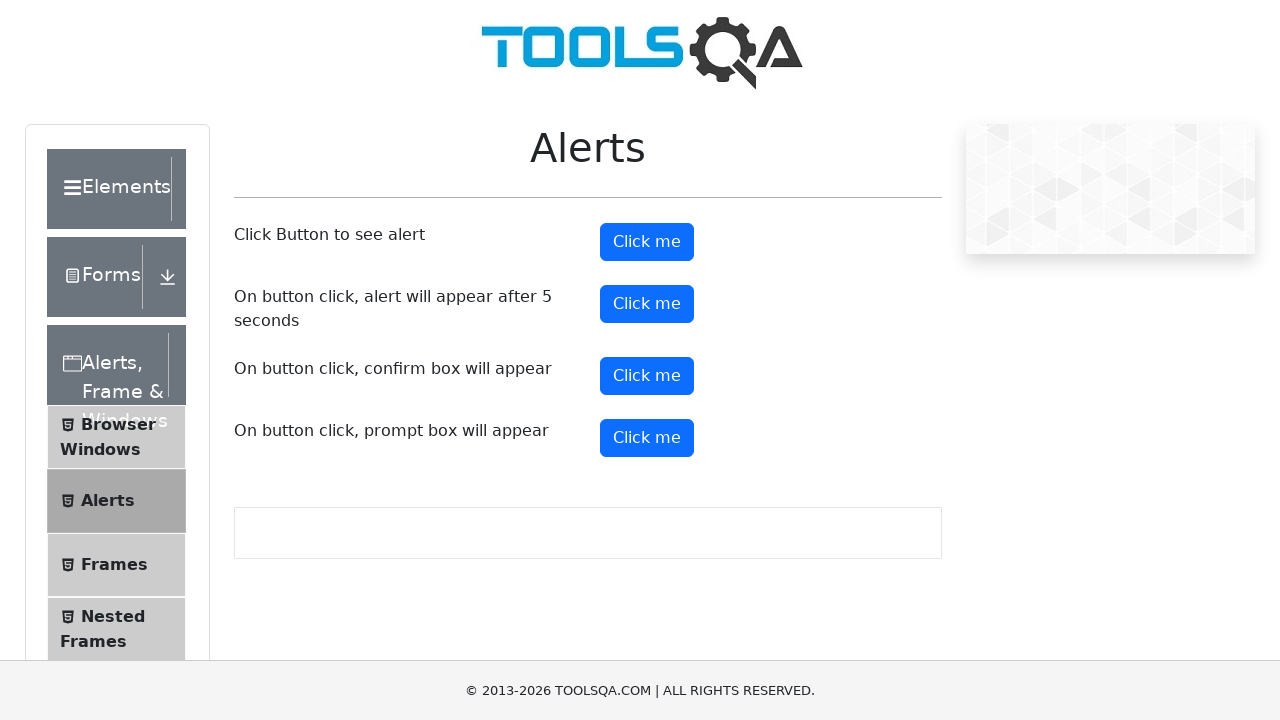

Scrolled down to bottom of page
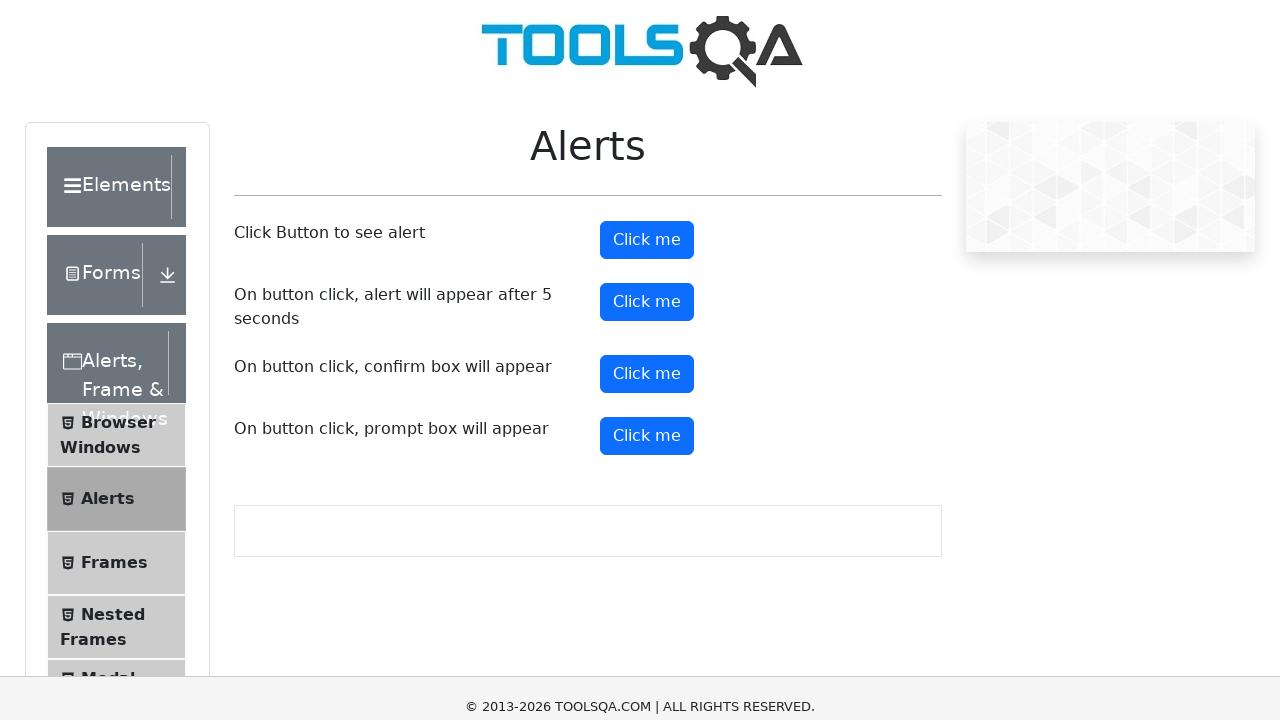

Set up dialog handler to accept prompt with 'testuser'
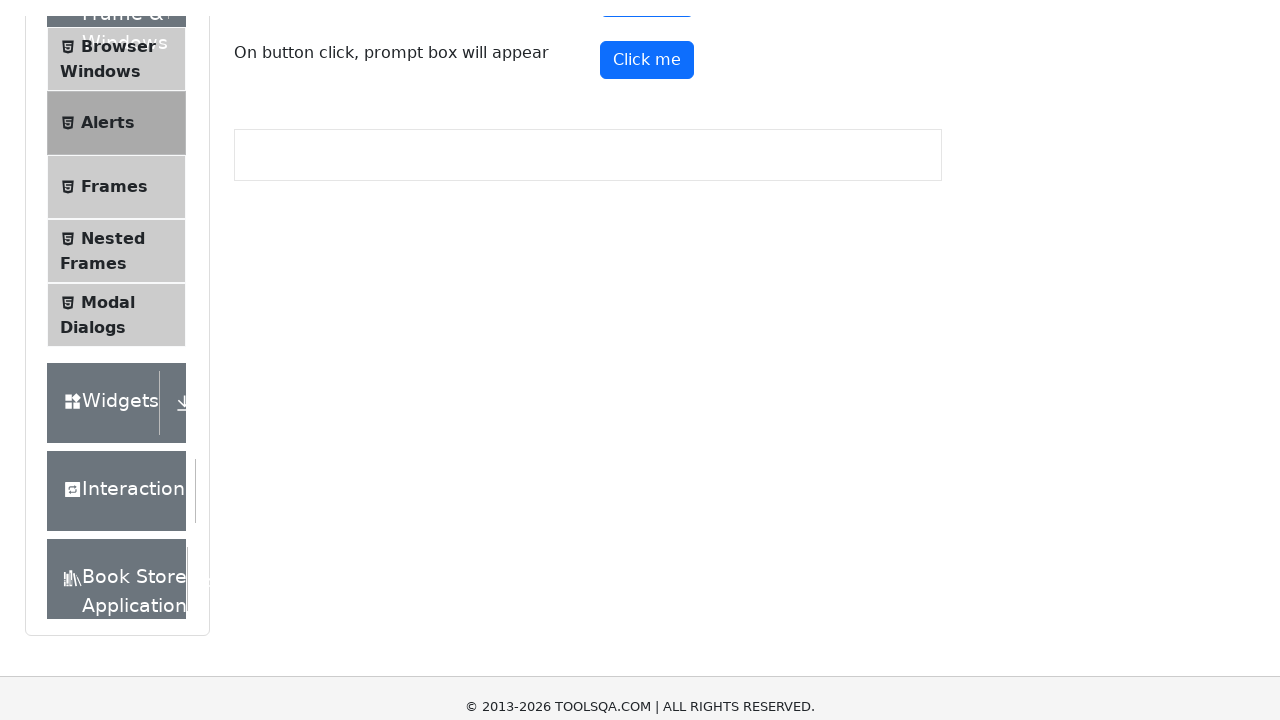

Clicked prompt alert button at (647, 44) on xpath=//button[@id='promtButton']
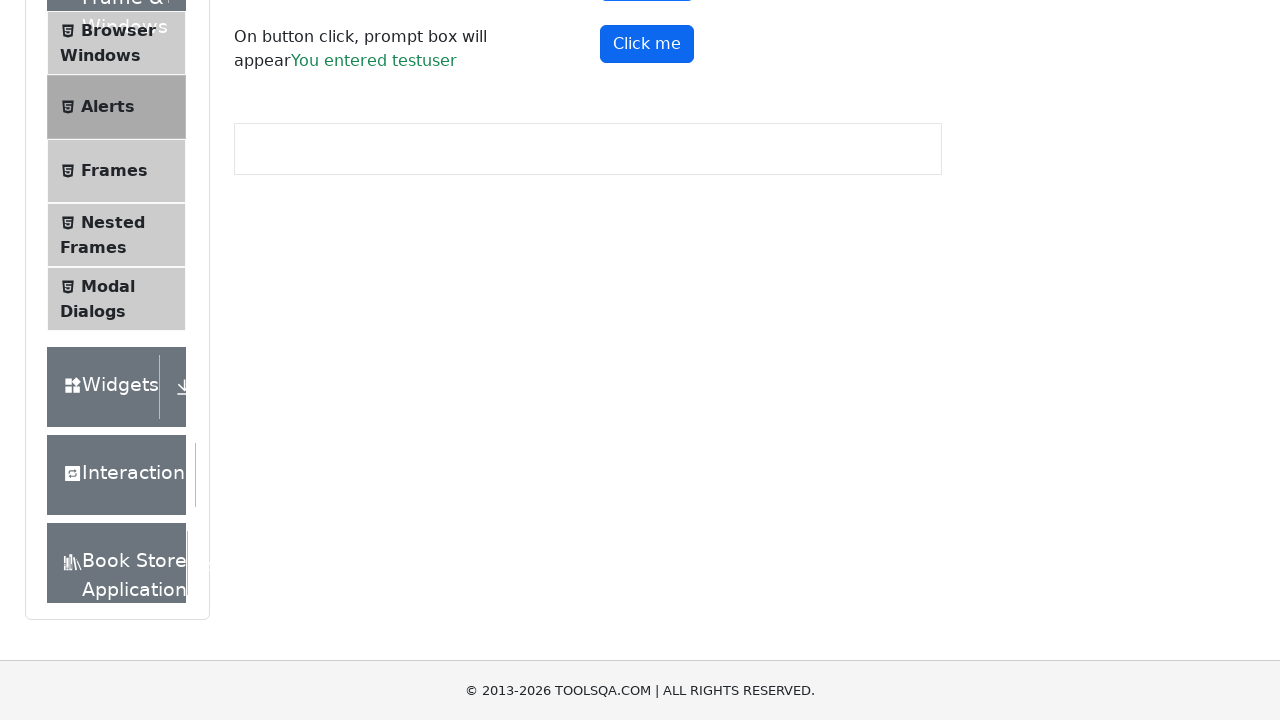

Retrieved prompt result text
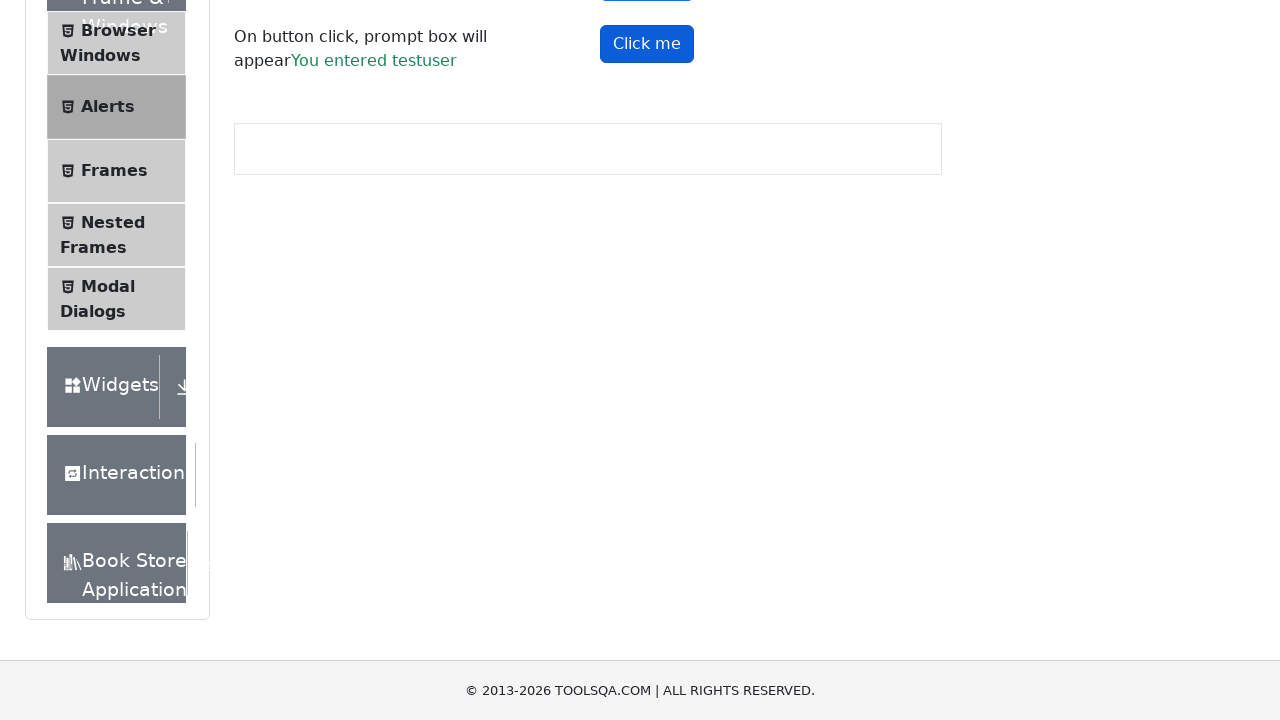

Printed prompt result: You entered testuser
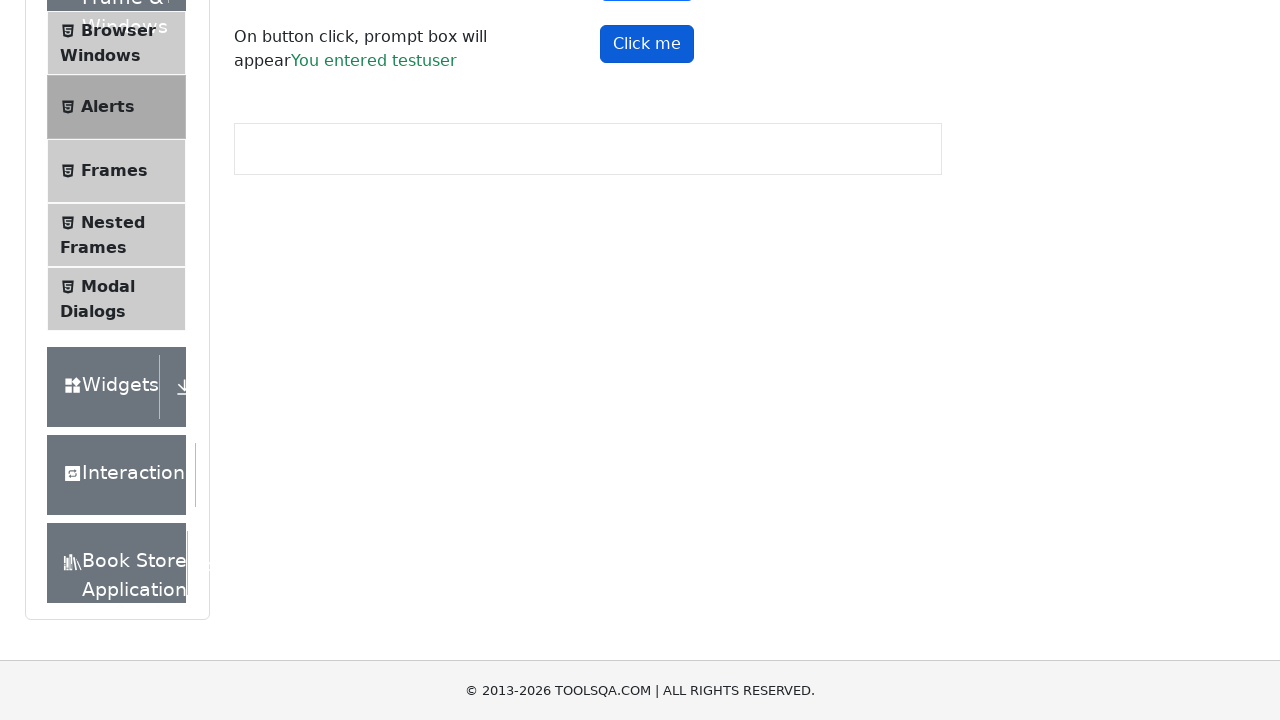

Assertion passed: entered text matches expected value
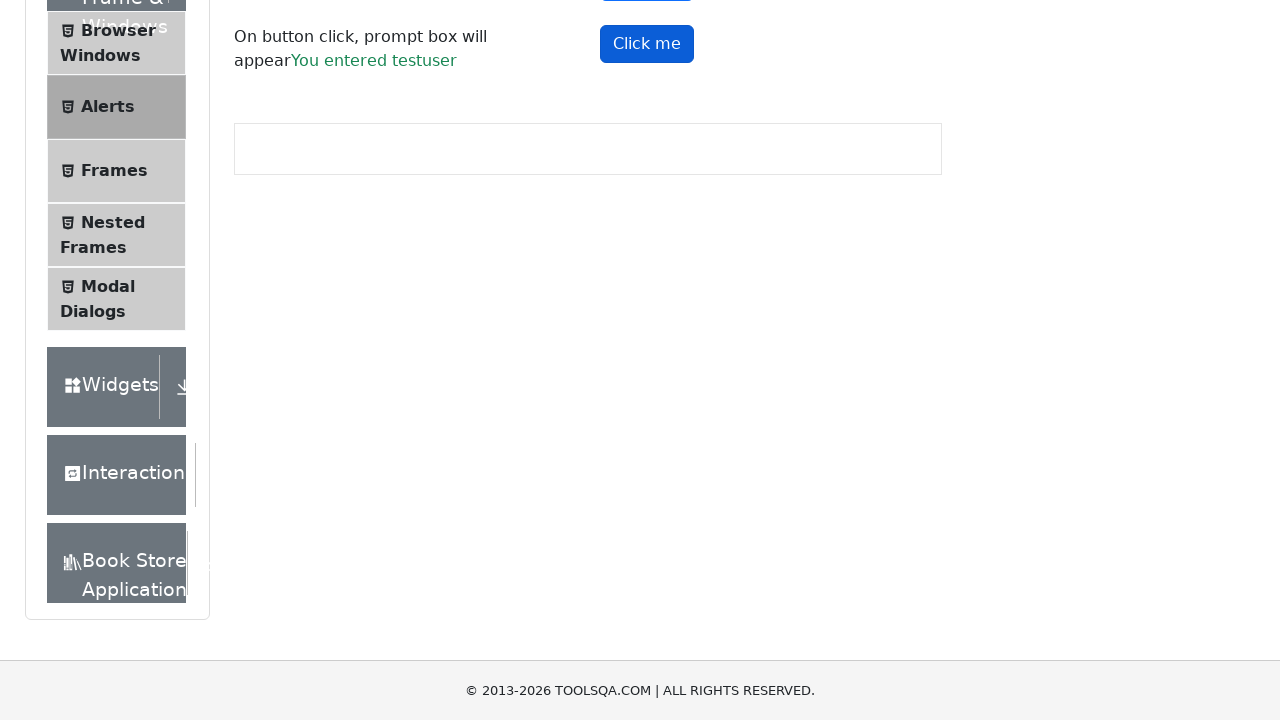

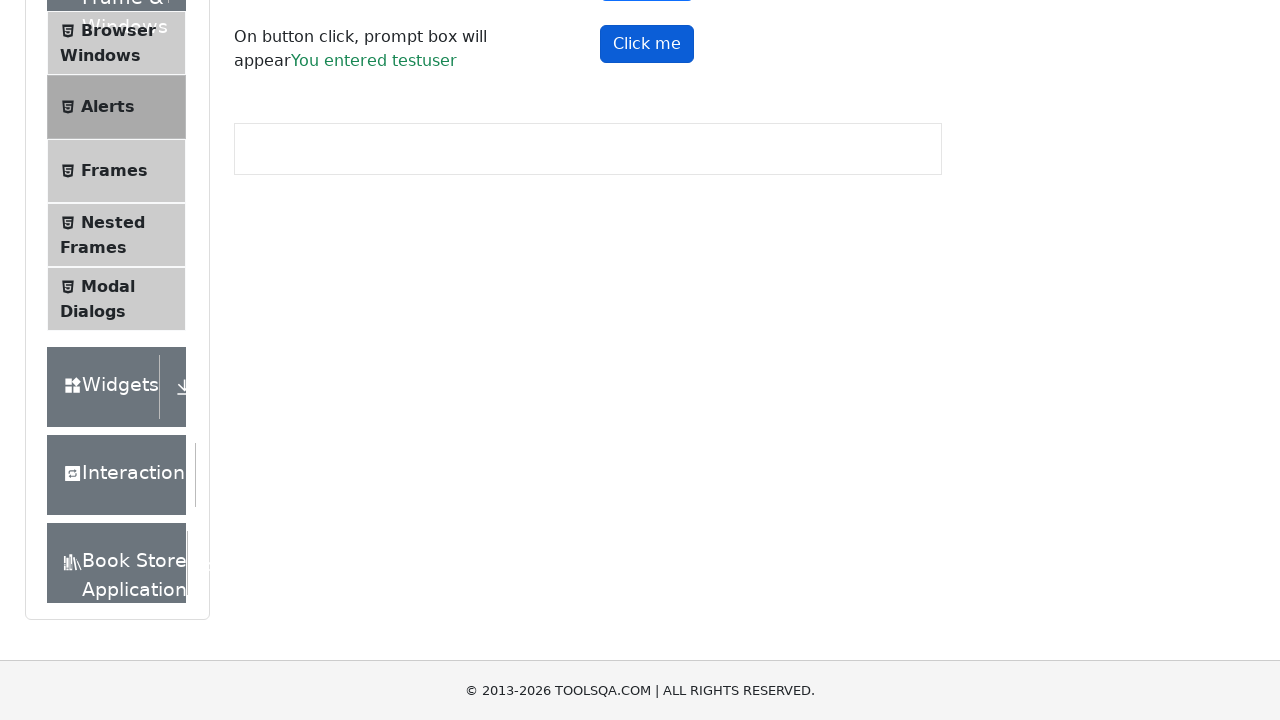